Tests multi-select dropdown functionality by selecting multiple car options simultaneously.

Starting URL: https://demoqa.com/select-menu

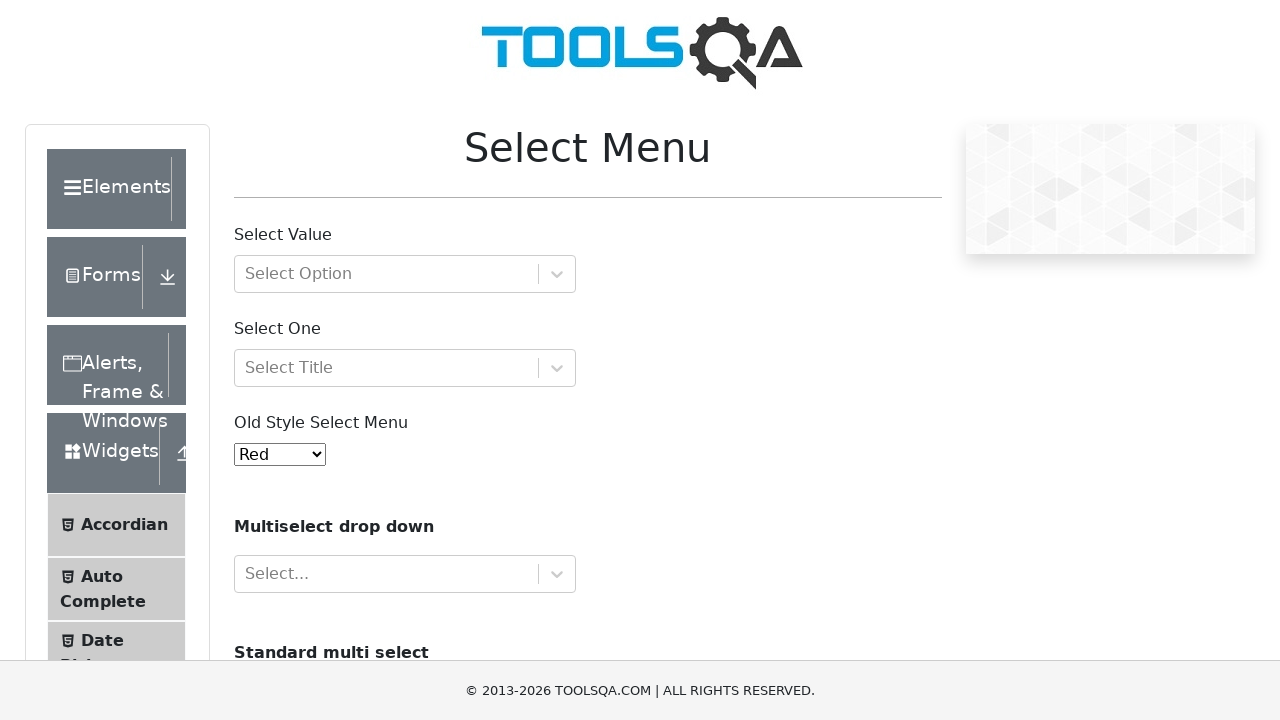

Hovered over the multi-select dropdown element at (258, 360) on xpath=//select[@id='cars']
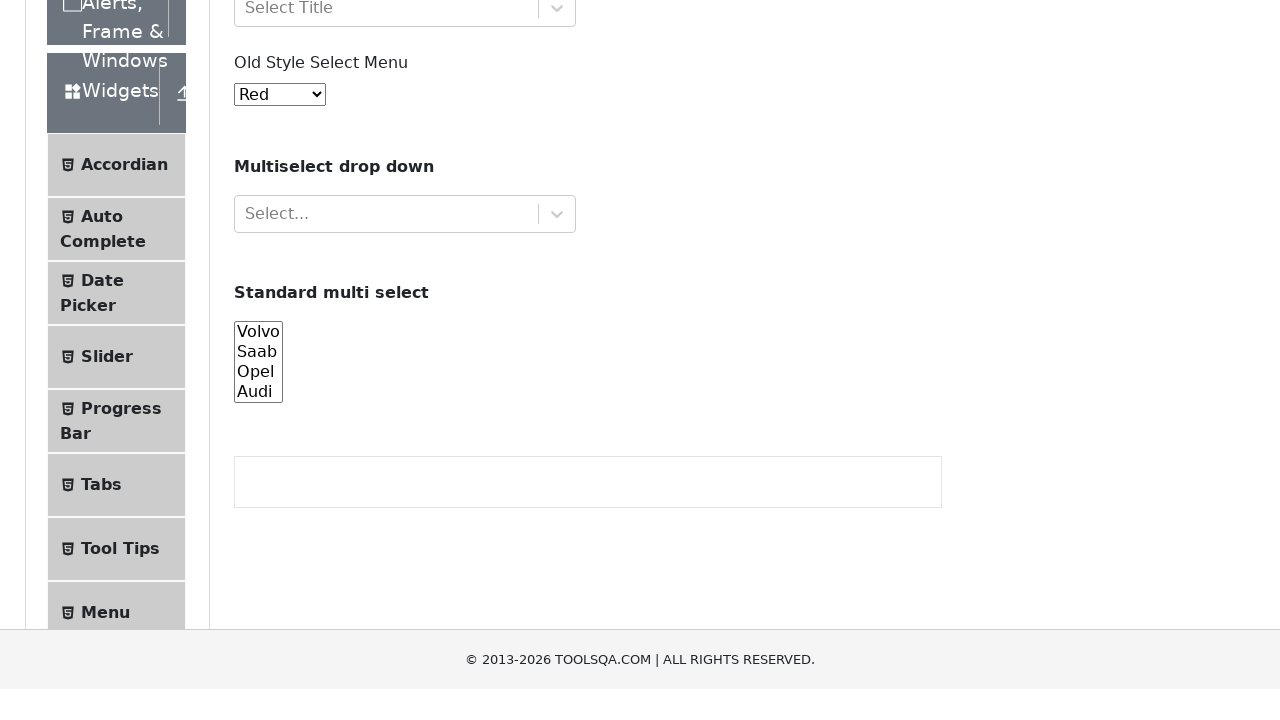

Selected multiple car options: Audi and Saab on xpath=//select[@id='cars']
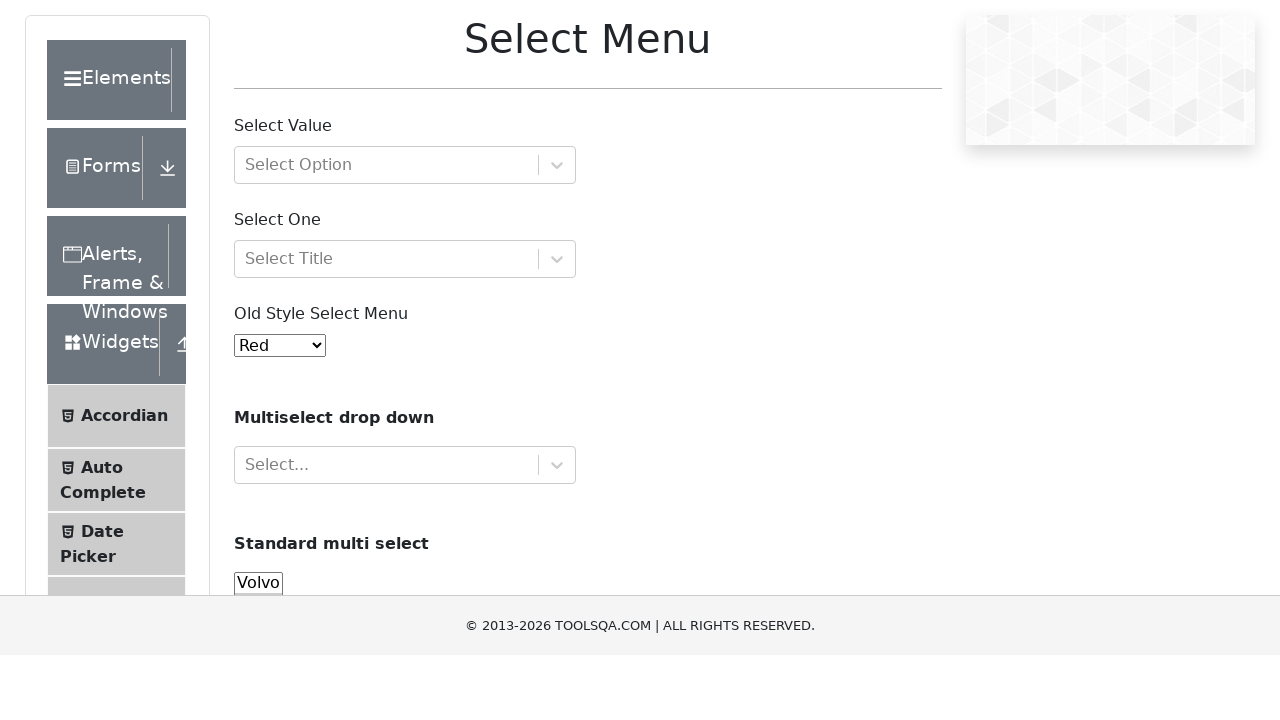

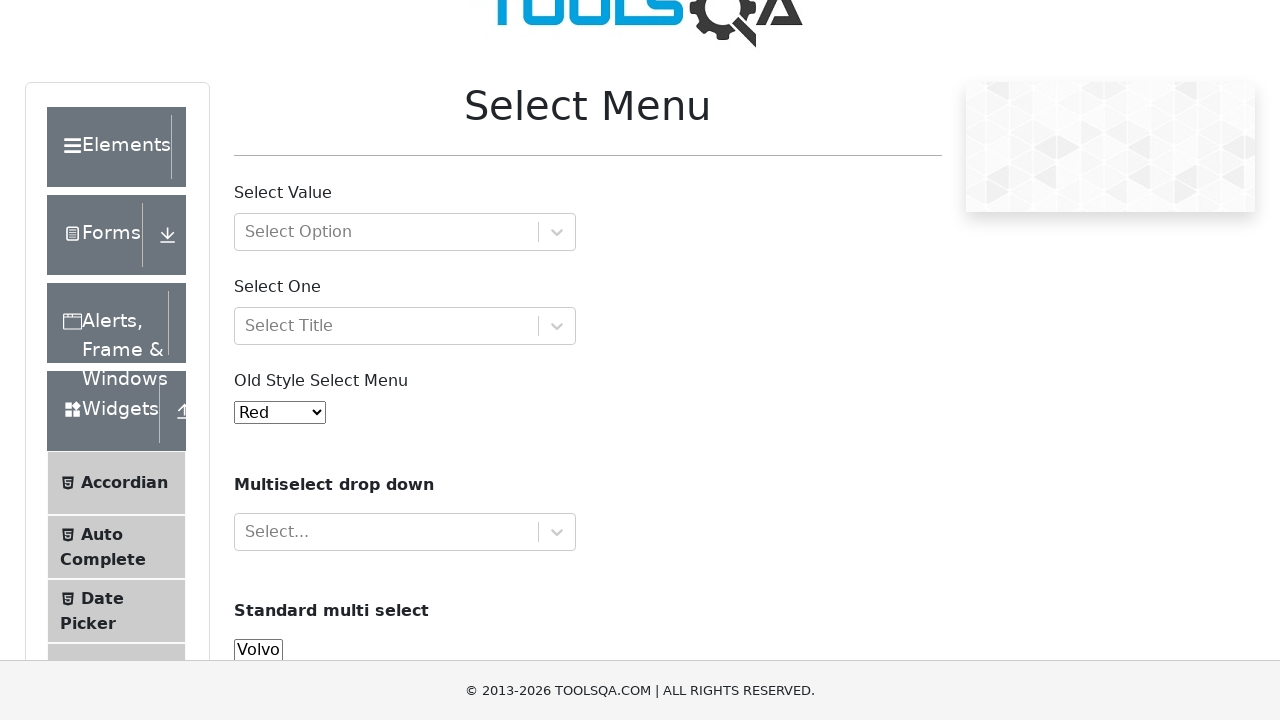